Tests that the password field has the correct placeholder text on the login page

Starting URL: https://cannatrader-frontend.vercel.app/home

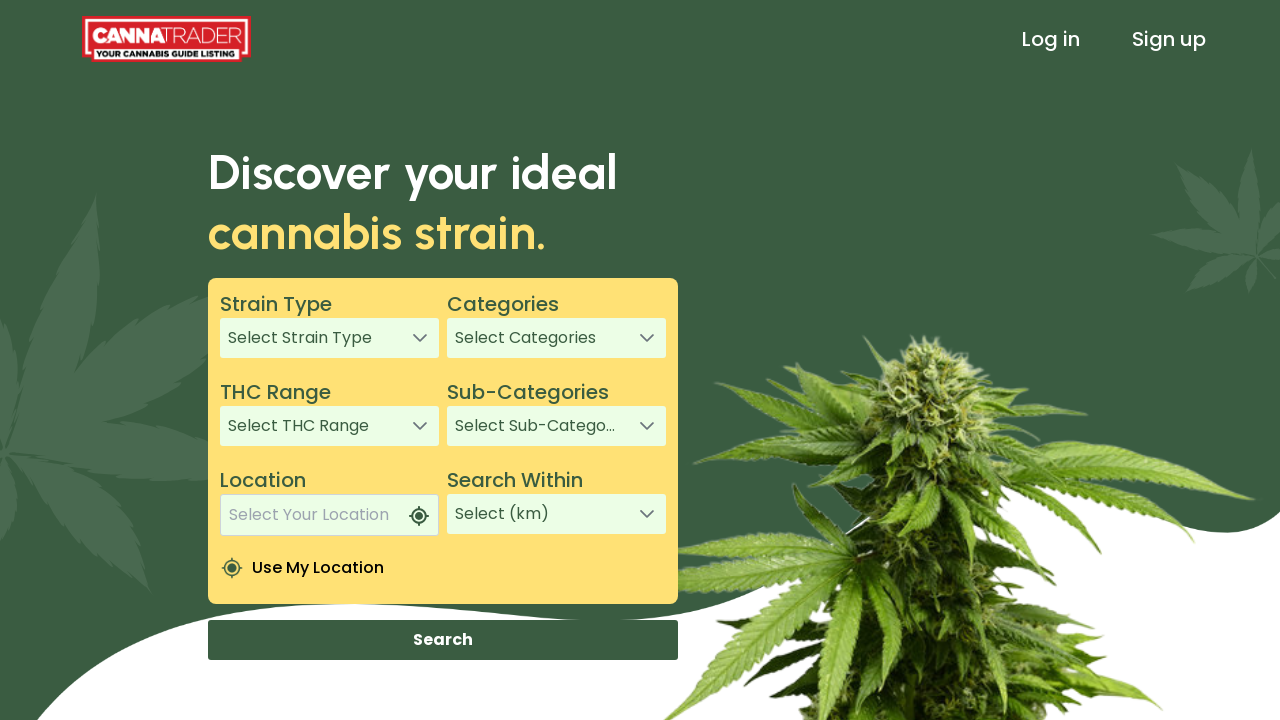

Clicked sign in link to navigate to login page at (1051, 39) on xpath=/html/body/app-root/app-header/div[1]/header/div[3]/a[1]
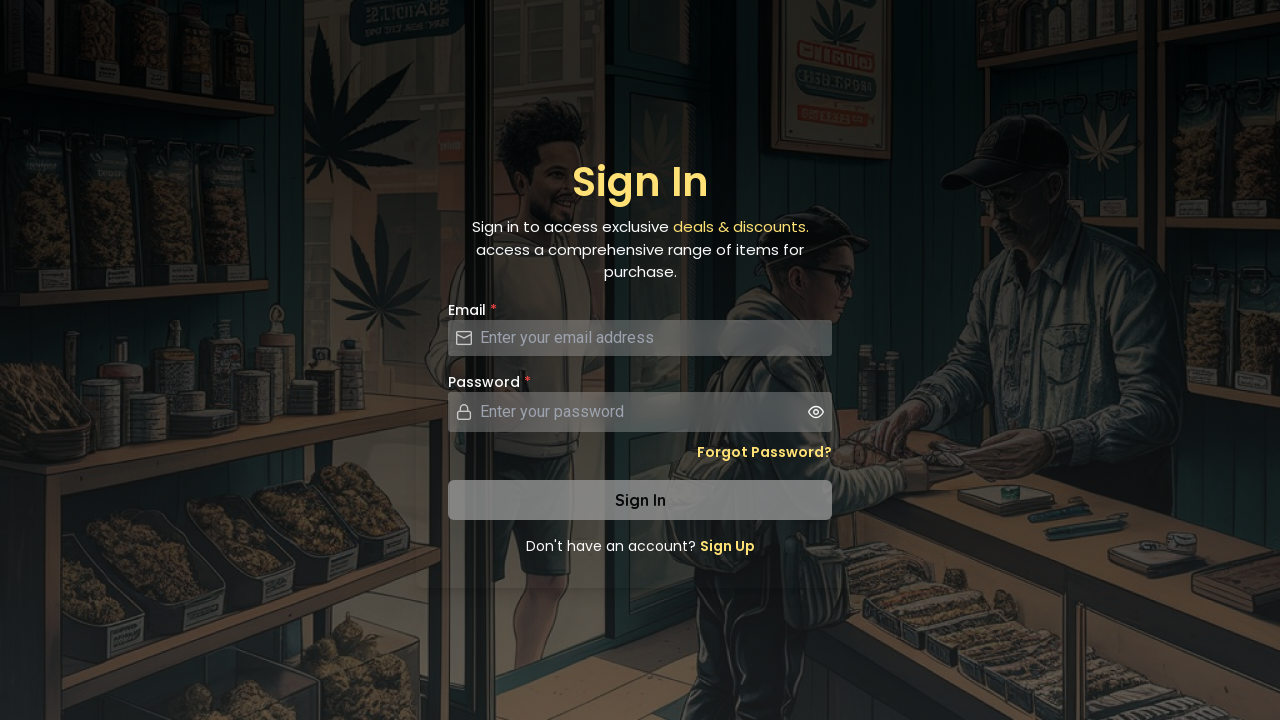

Password field with correct placeholder text 'Enter your password' is now visible
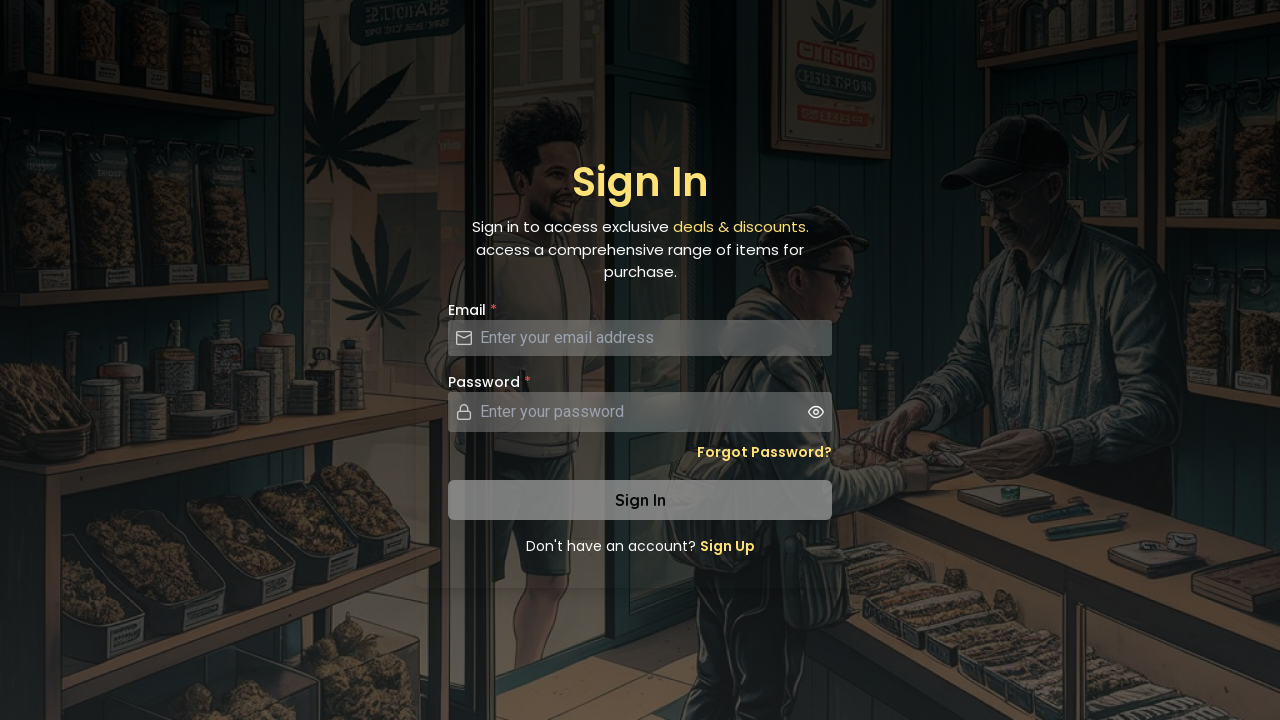

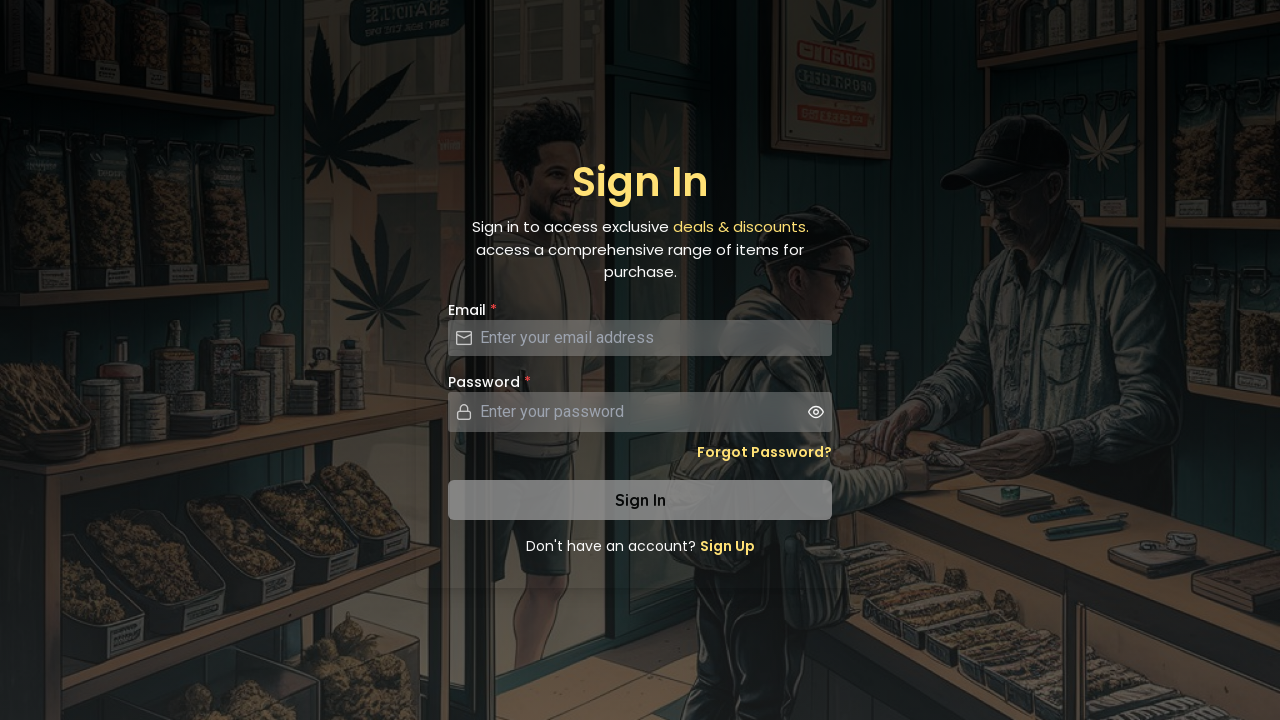